Tests element visibility using a custom lambda-based wait expression that checks for element existence.

Starting URL: https://teserat.github.io/welcome/

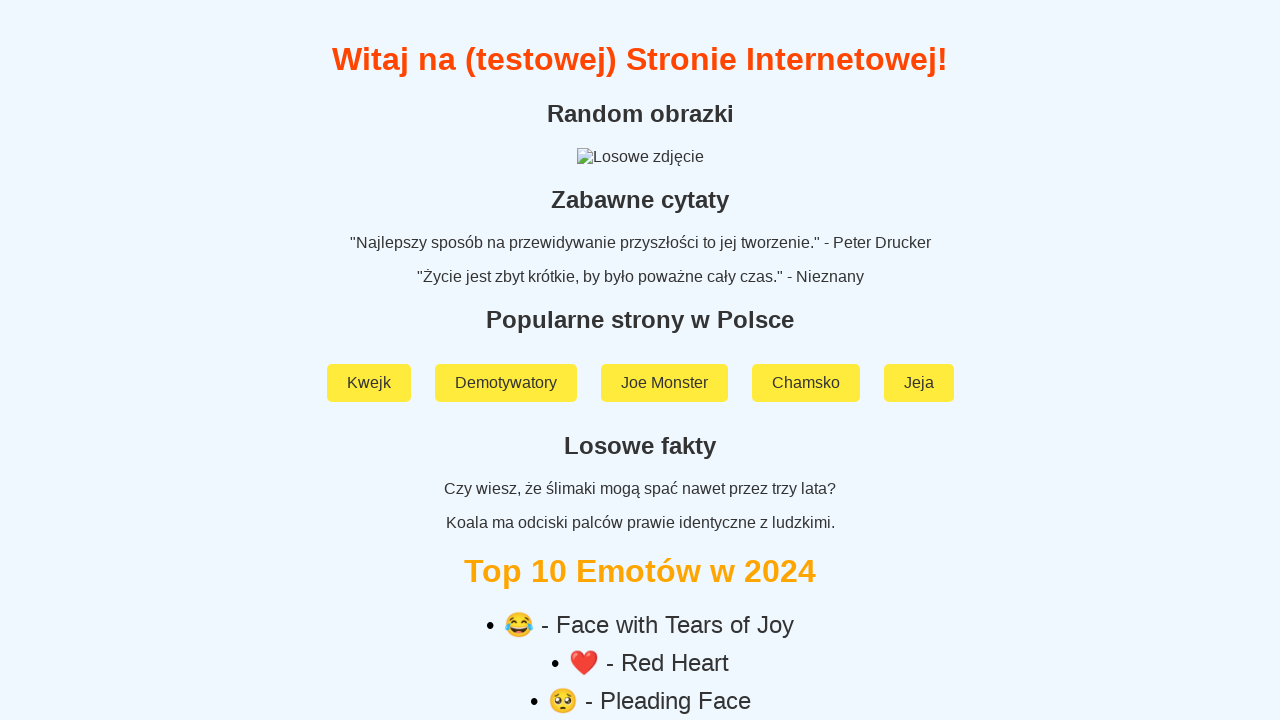

Clicked on 'Rozchodniak' link at (640, 592) on a:text('Rozchodniak')
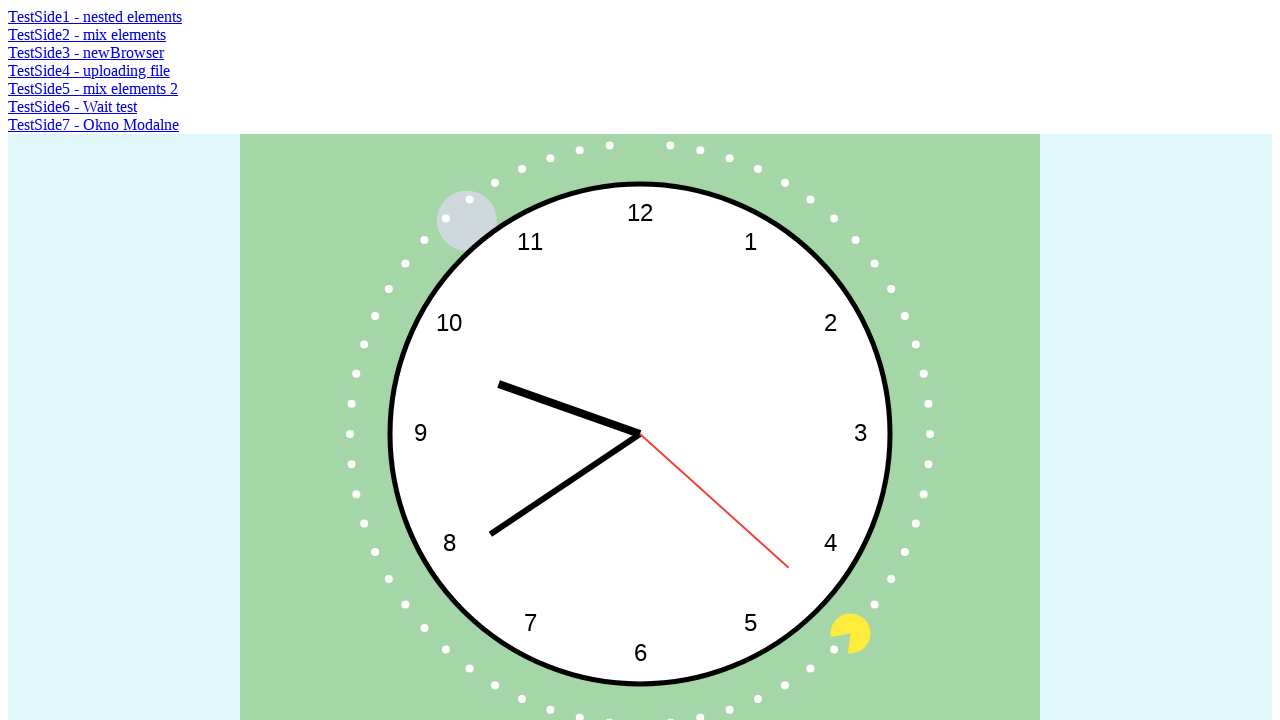

Clicked on 'TestSide6 - Wait test' link at (72, 106) on a:text('TestSide6 - Wait test')
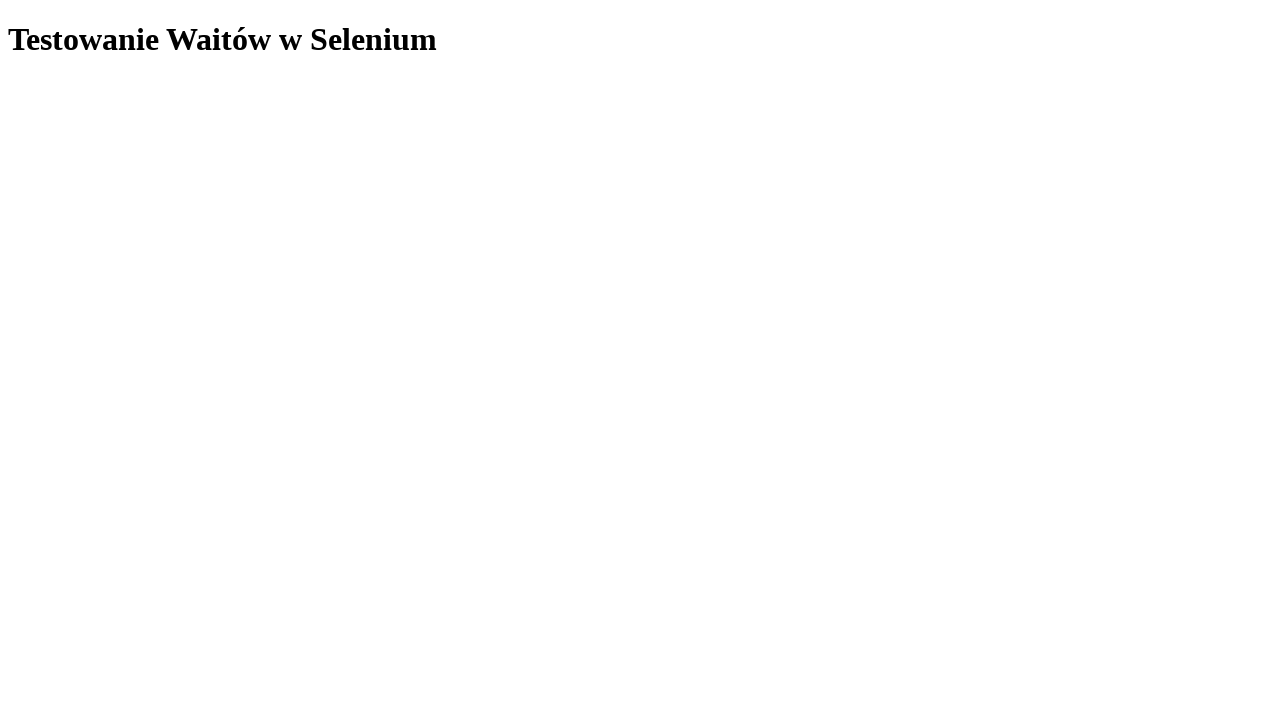

Waited for 'Hello' element to become visible using custom lambda-based wait expression
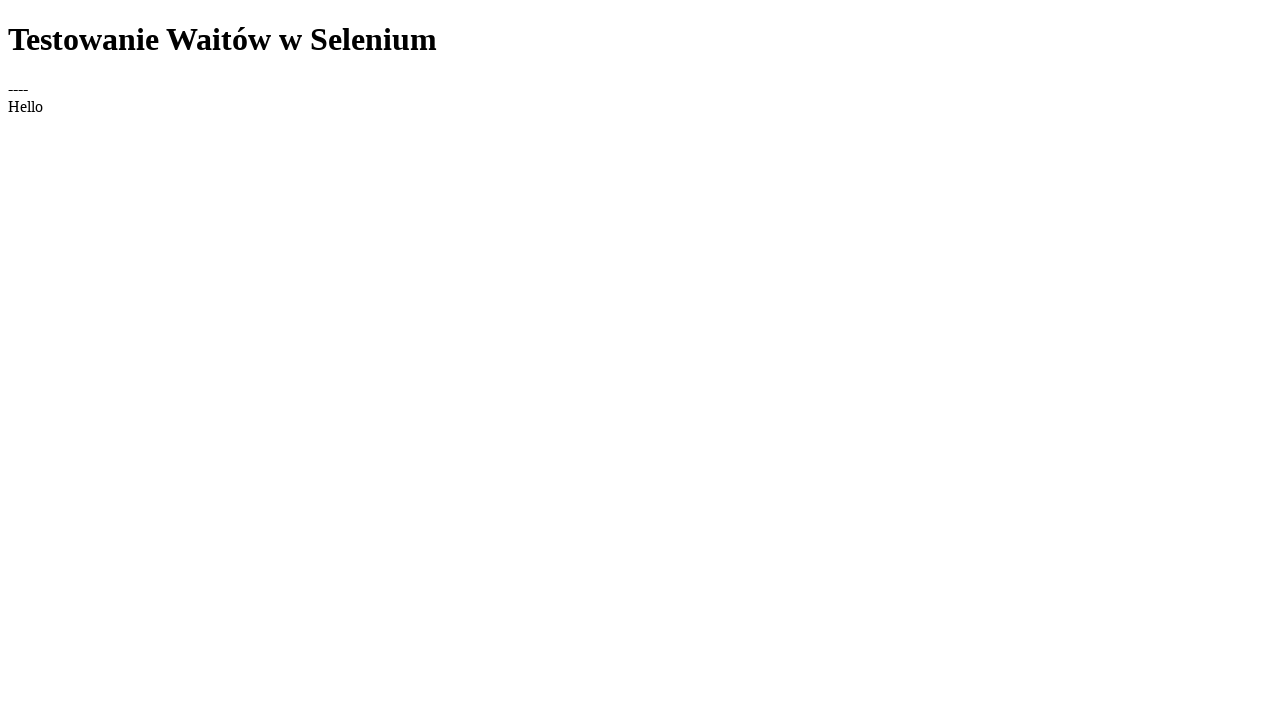

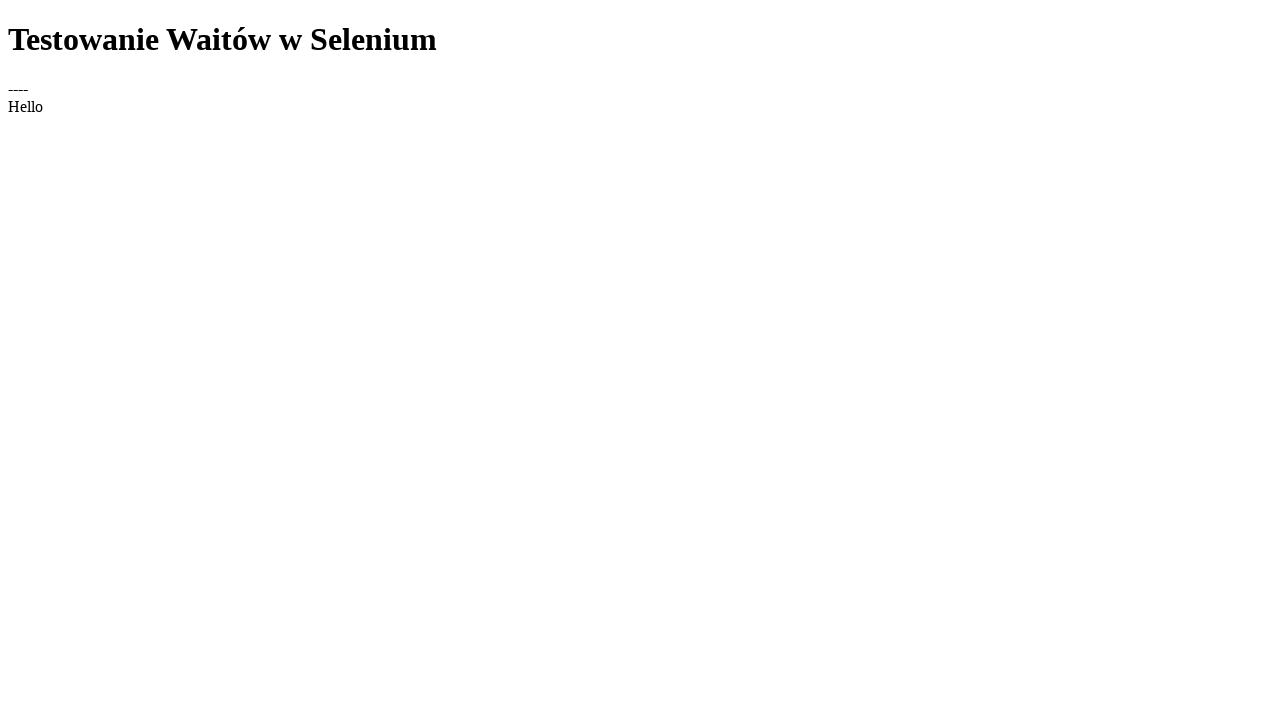